Tests the search functionality by searching for "java" and pressing Enter

Starting URL: https://news.ycombinator.com/

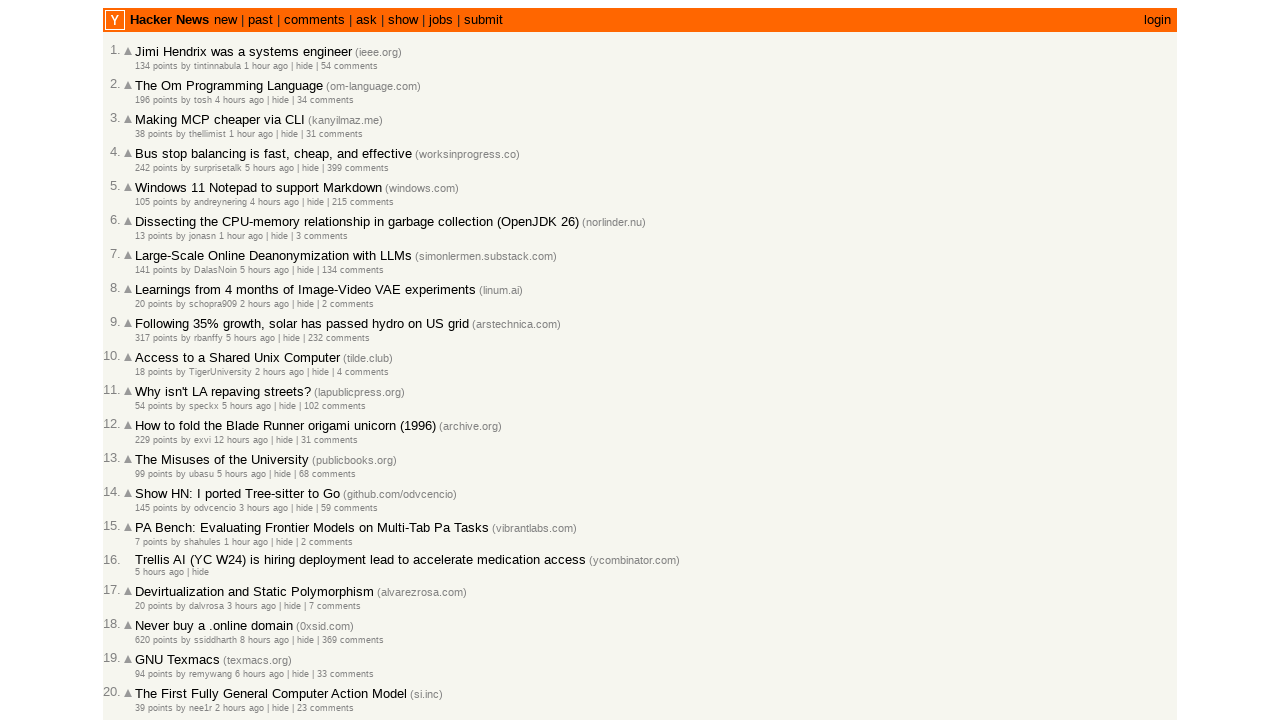

Filled search box with 'java' on input[name='q']
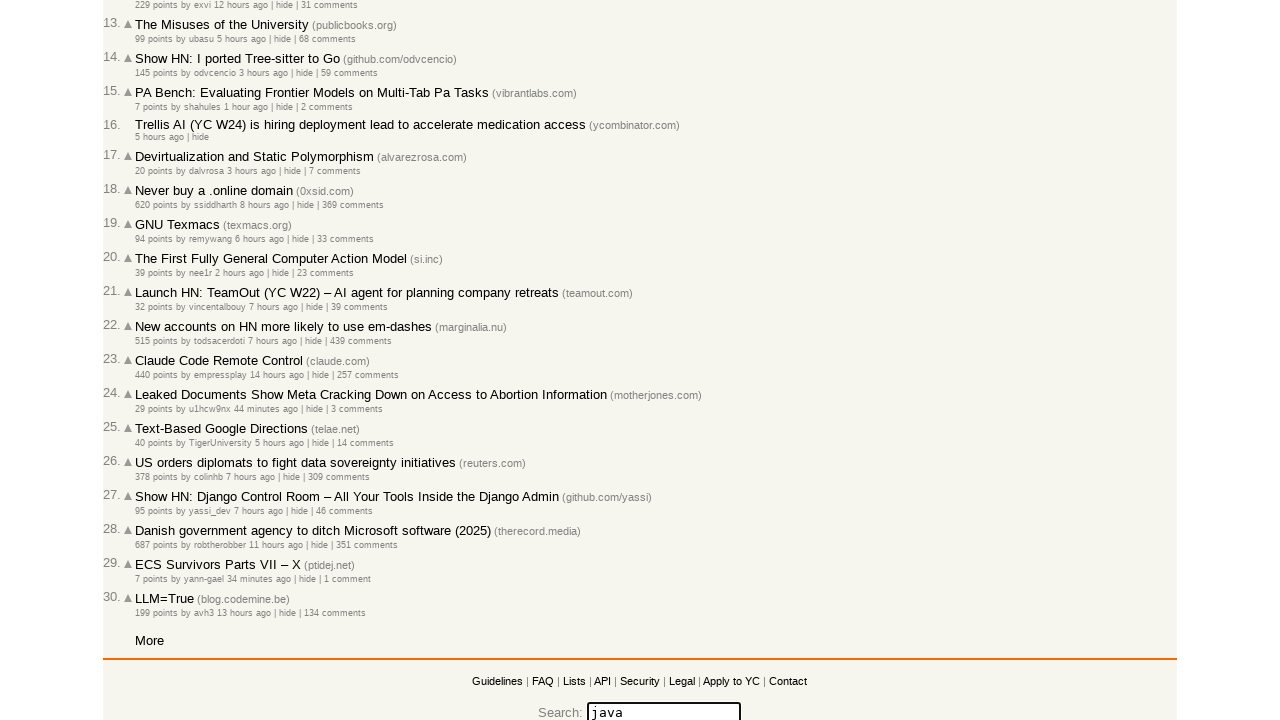

Pressed Enter to submit search for 'java' on input[name='q']
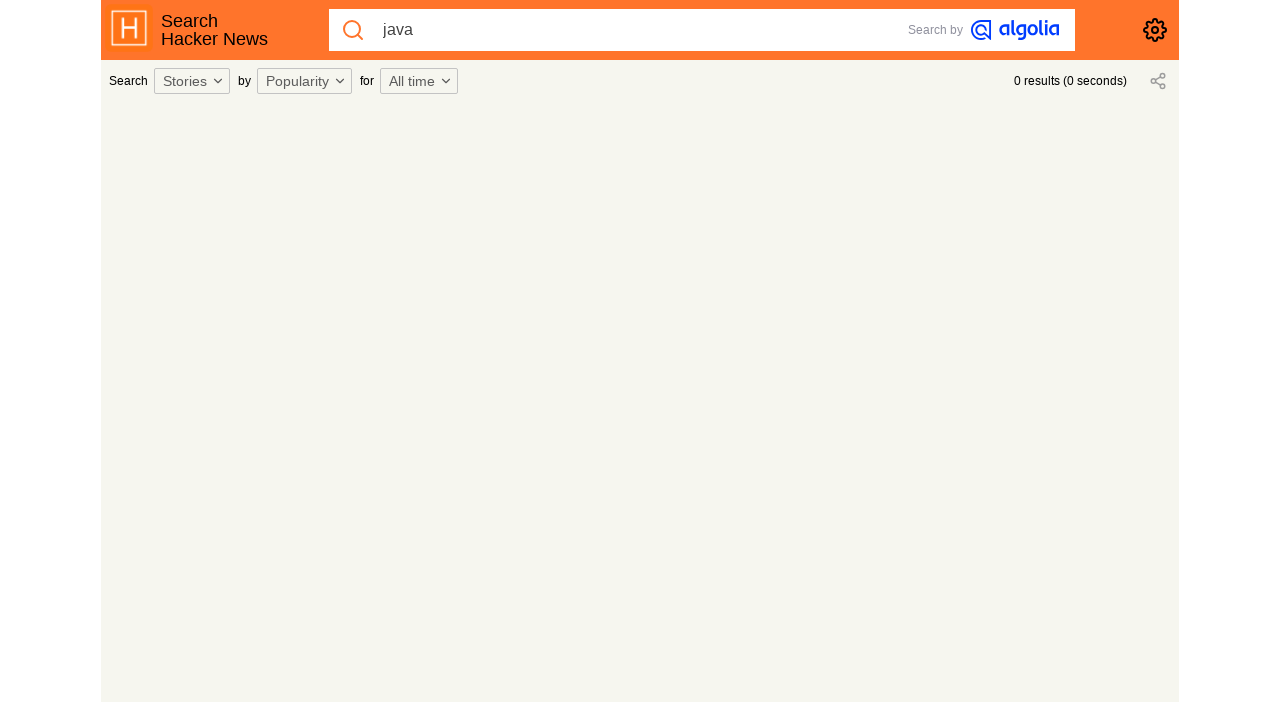

Search results page loaded with URL 'https://hn.algolia.com/?q=java'
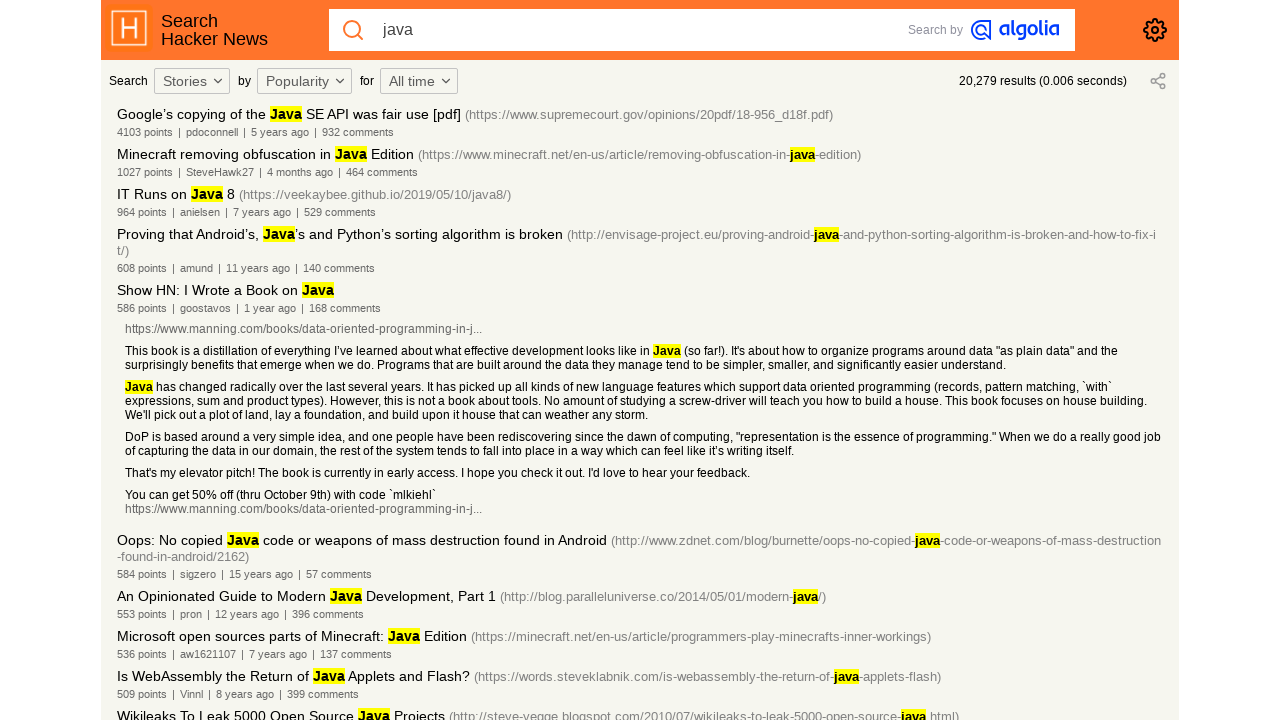

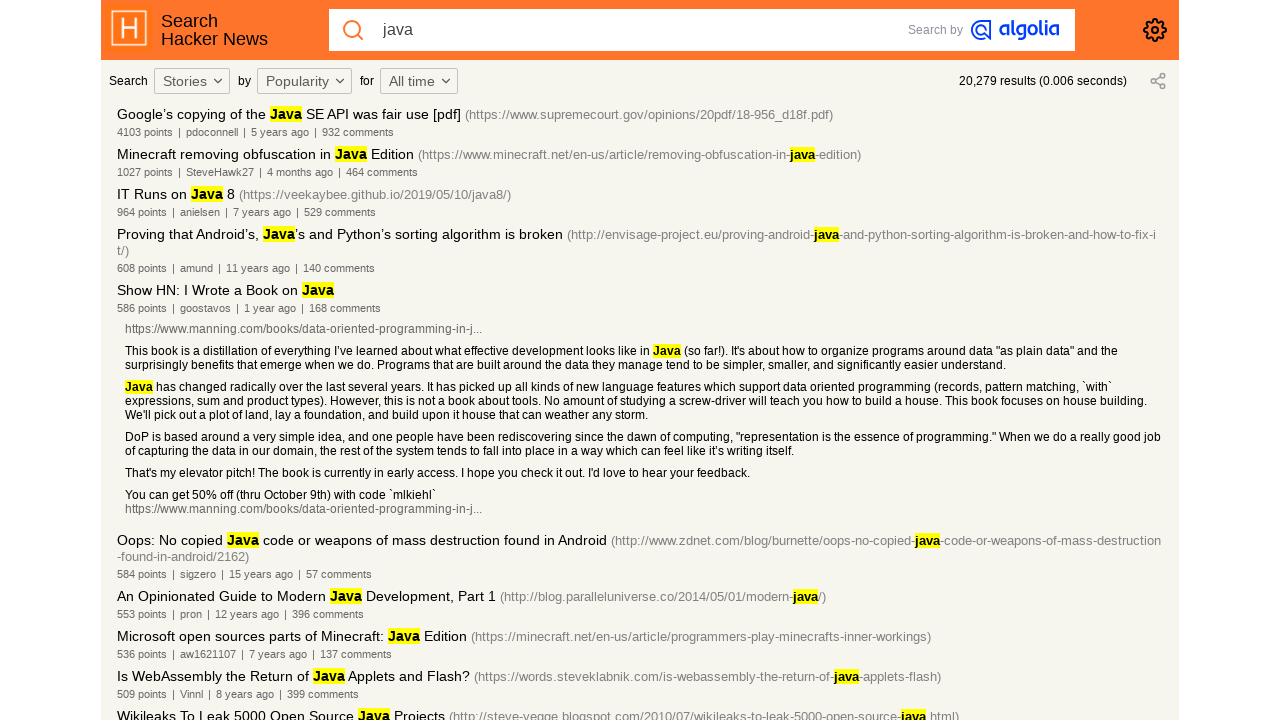